Tests ZIP code validation by entering a valid 5-digit code and verifying the registration form is displayed

Starting URL: https://sharelane.com/cgi-bin/register.py

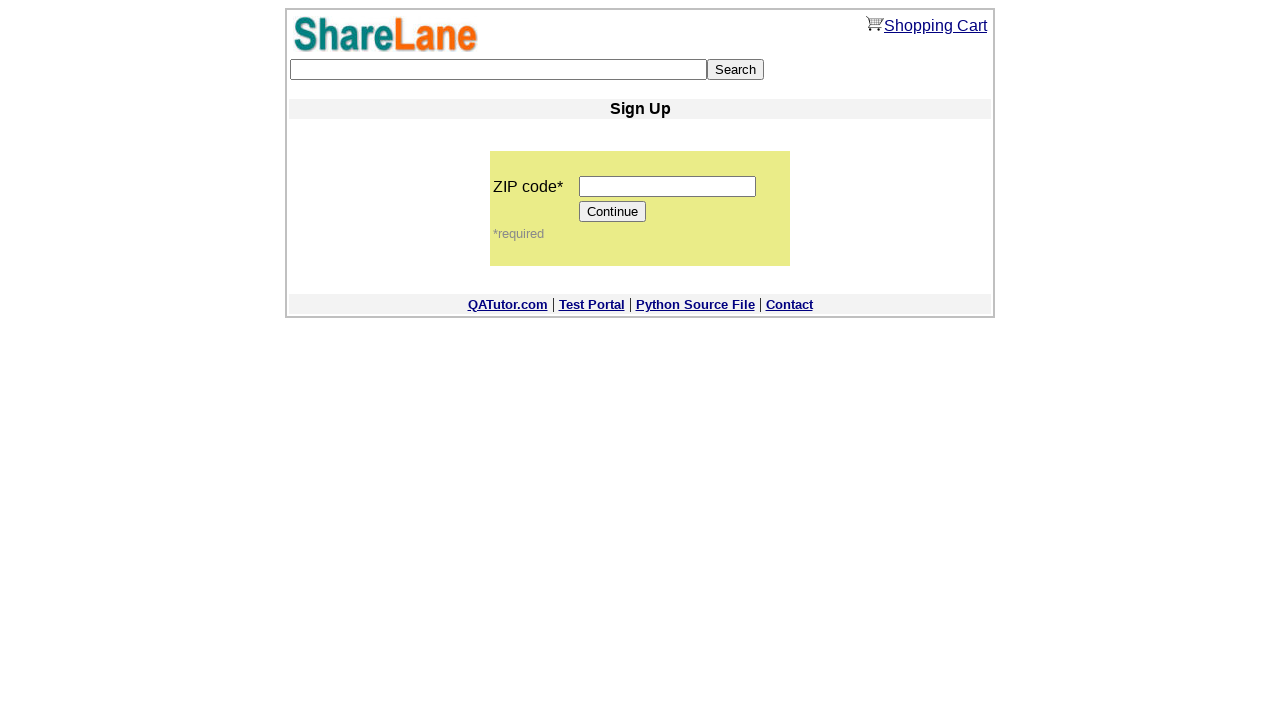

Entered valid 5-digit ZIP code '12345' in ZIP code field on input[name='zip_code']
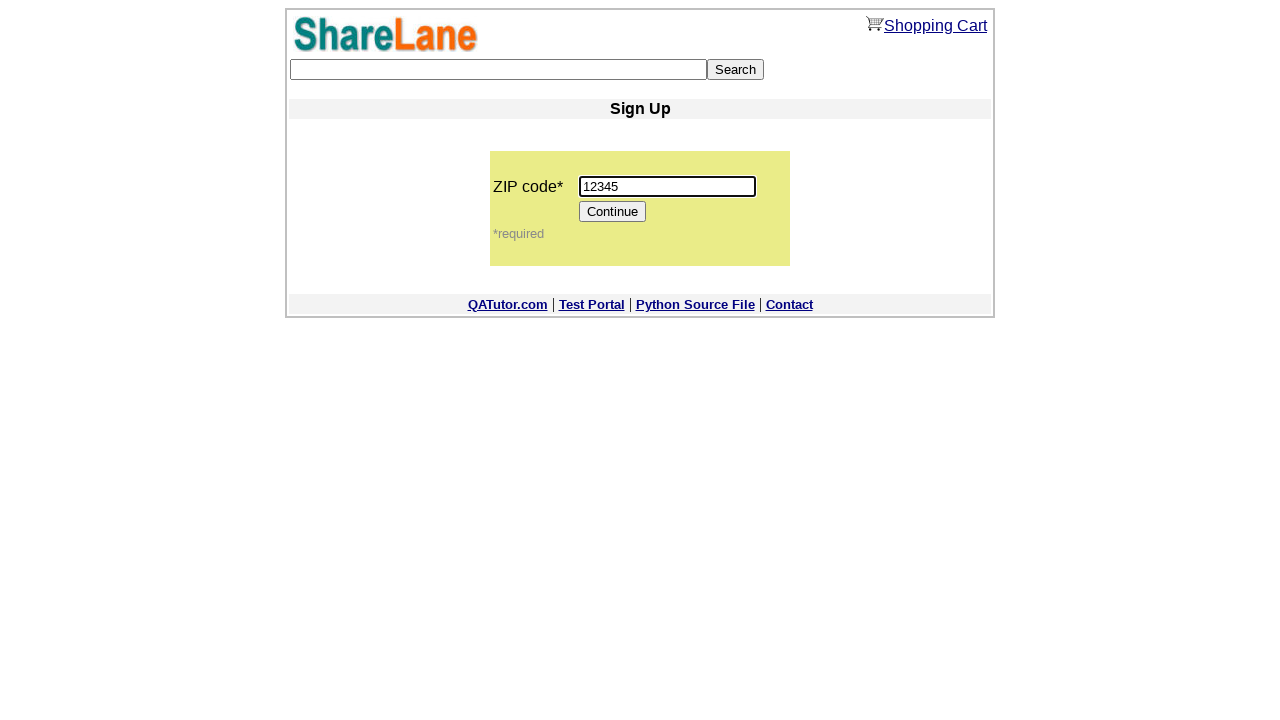

Clicked Continue button after entering ZIP code at (613, 212) on input[value='Continue']
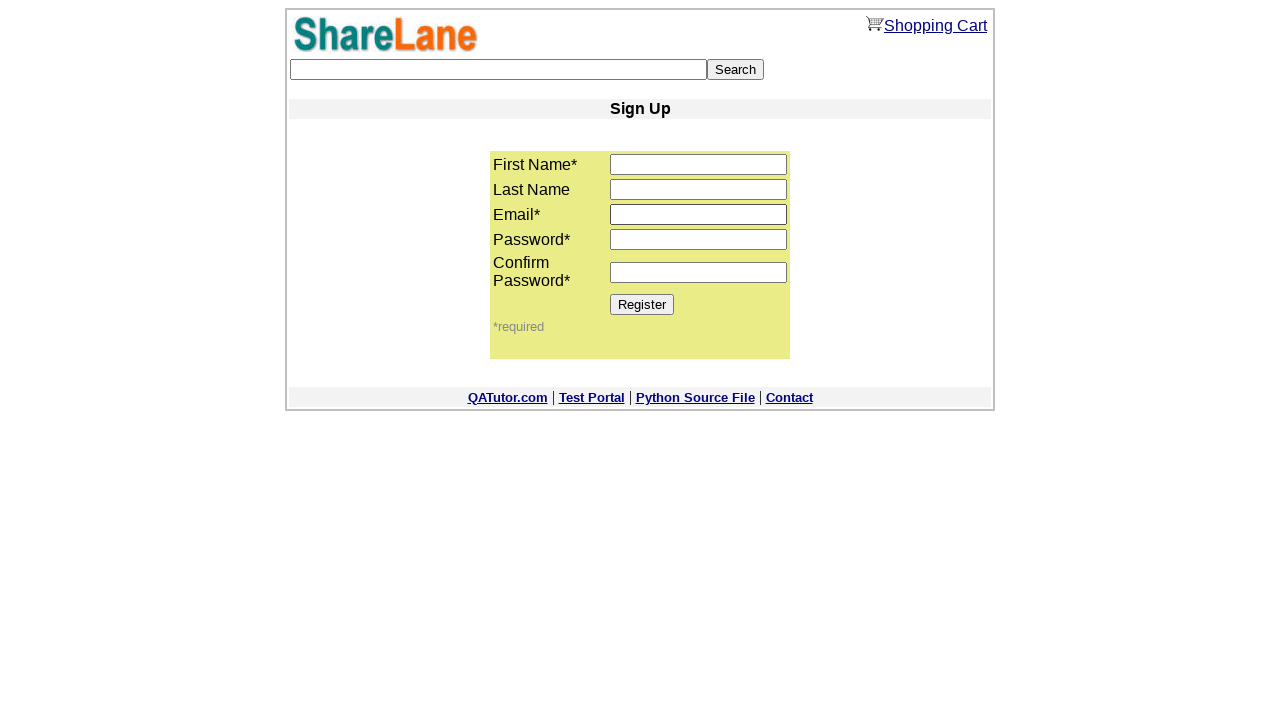

Located Register button on registration form
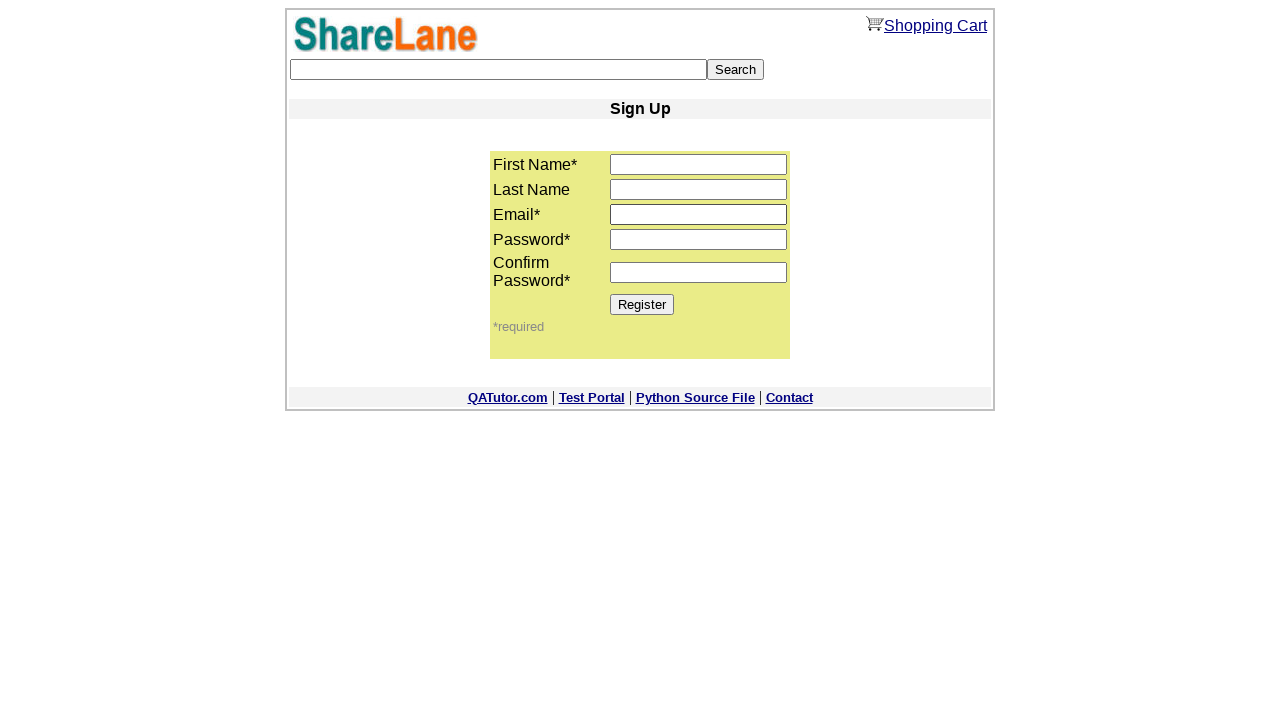

Verified that Register button is visible - registration form successfully displayed
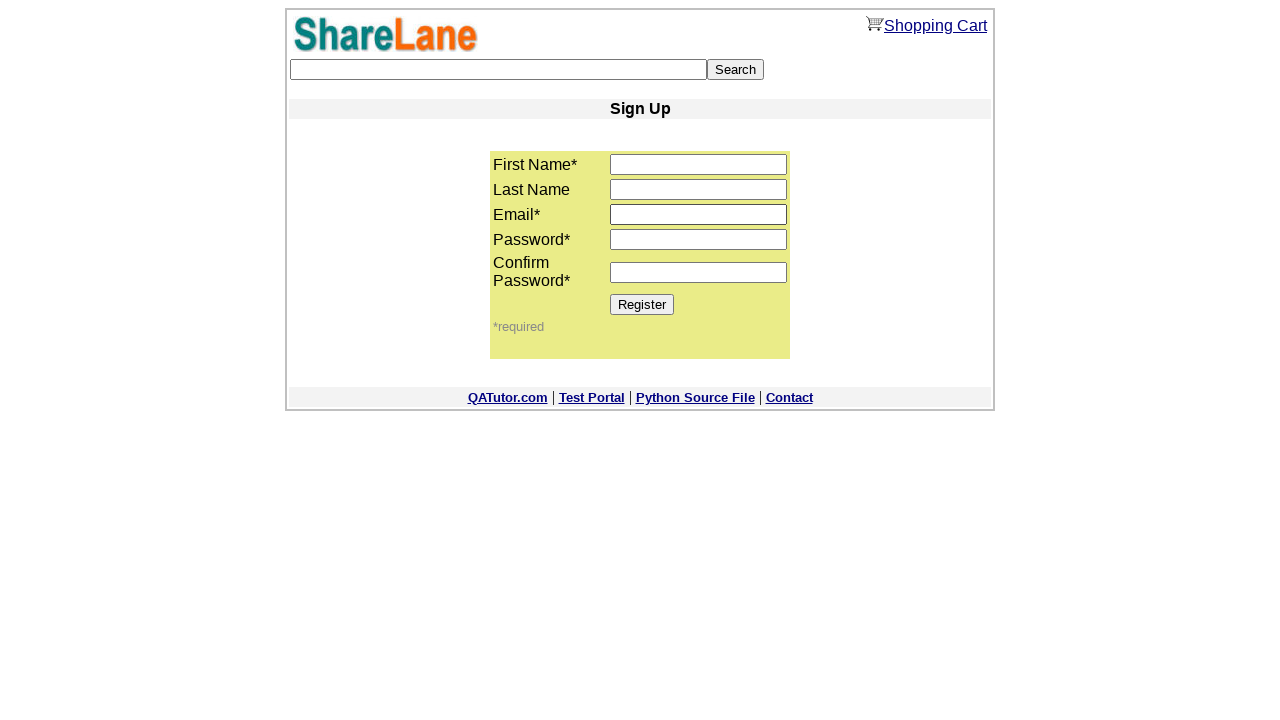

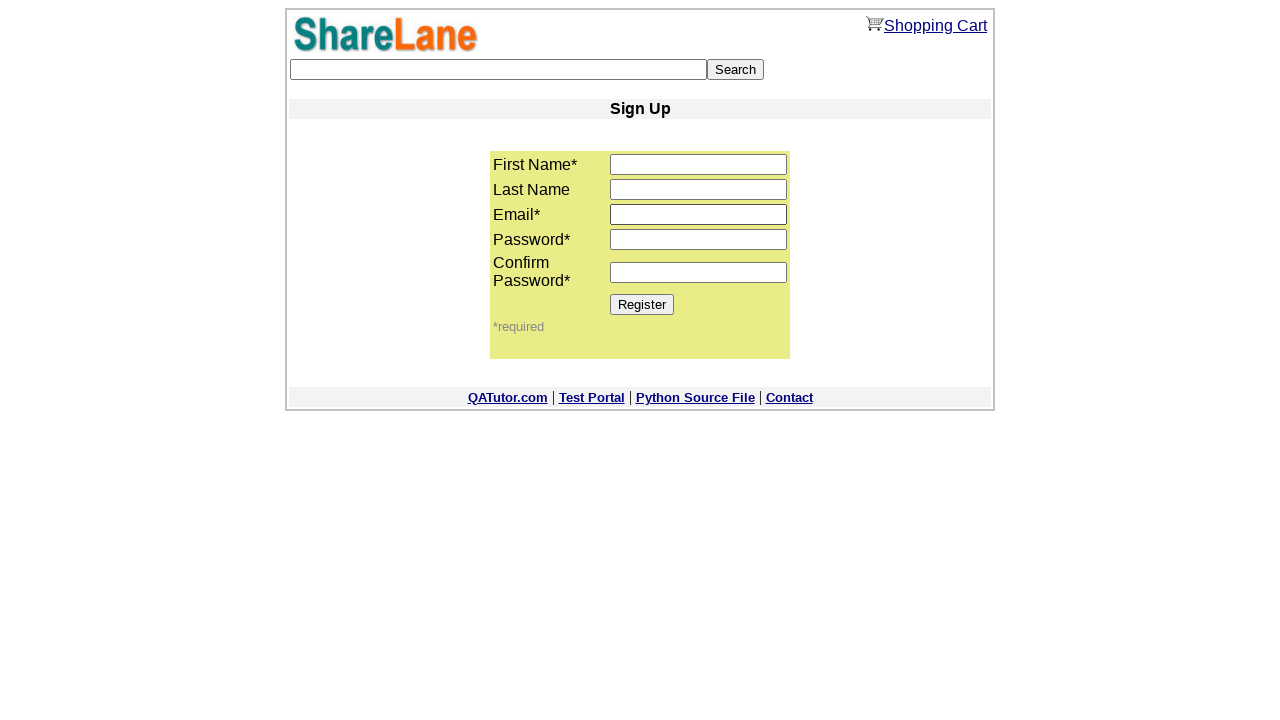